Tests navigation from main page to second page by clicking a button and verifying the about text content on the second page

Starting URL: https://ereoo.github.io/main-page

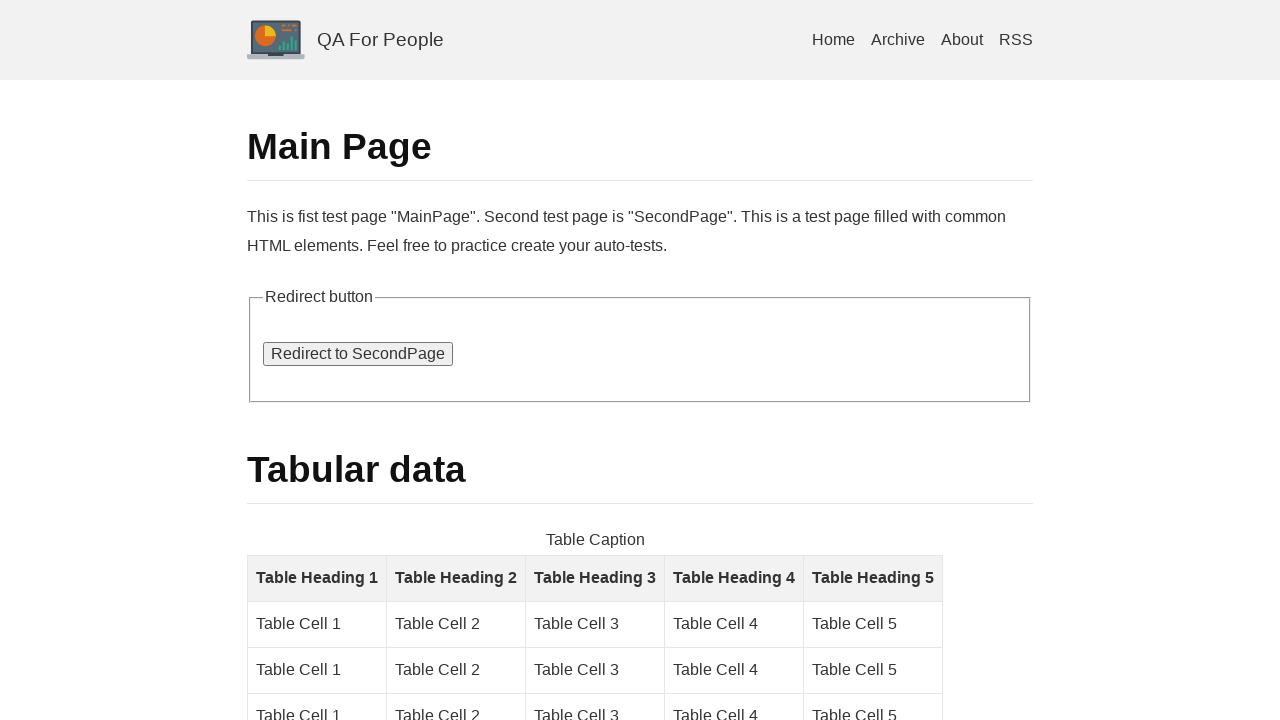

Clicked button to navigate to second page at (358, 354) on #go_second
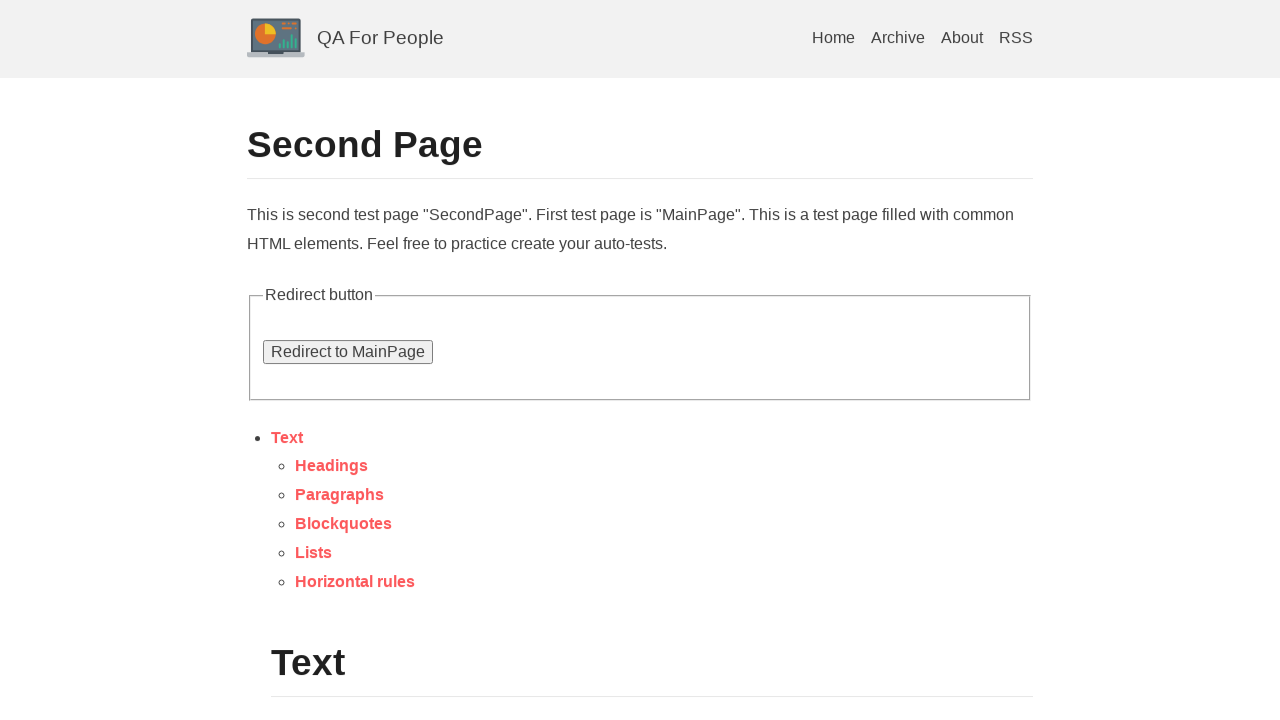

About text element loaded on second page
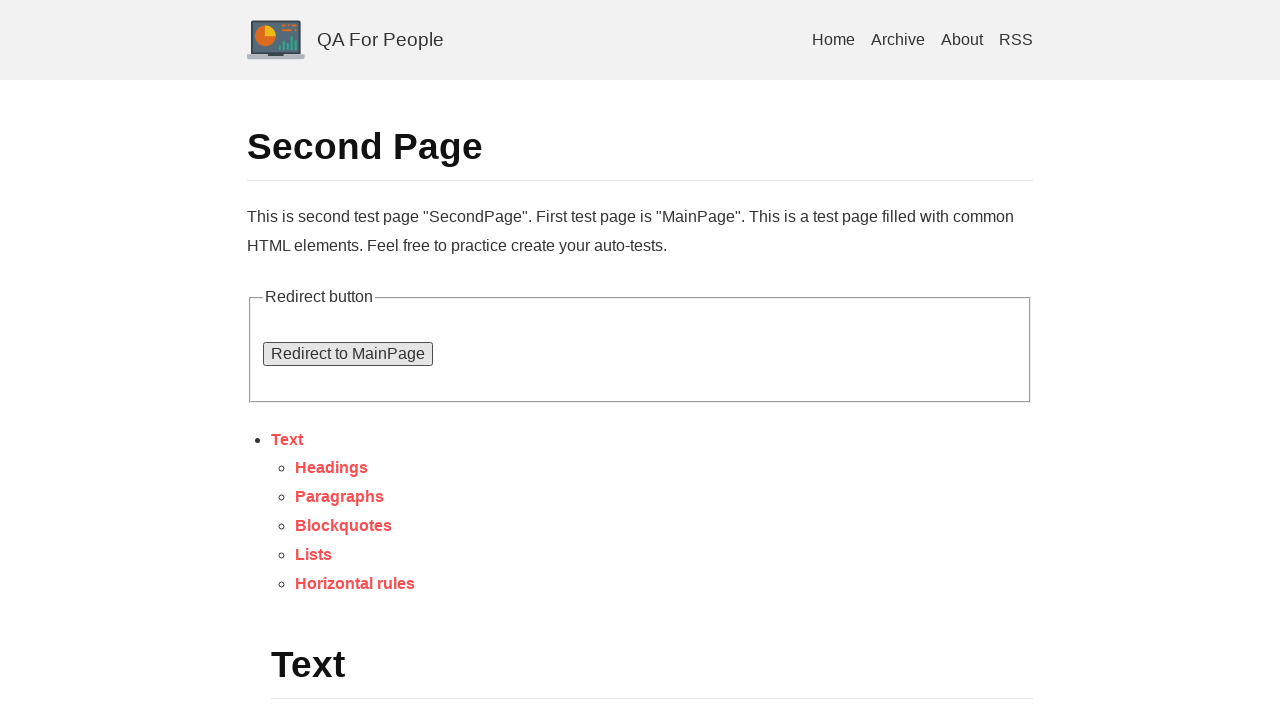

Located about text element
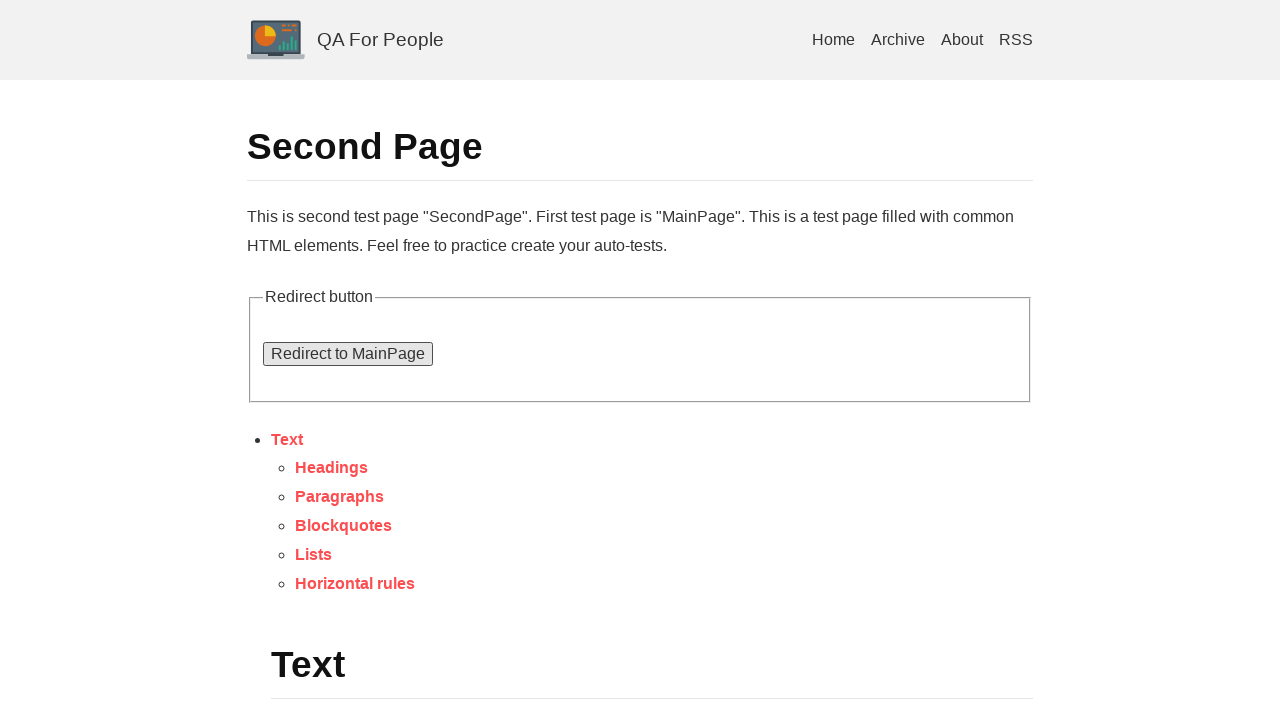

About text element is visible
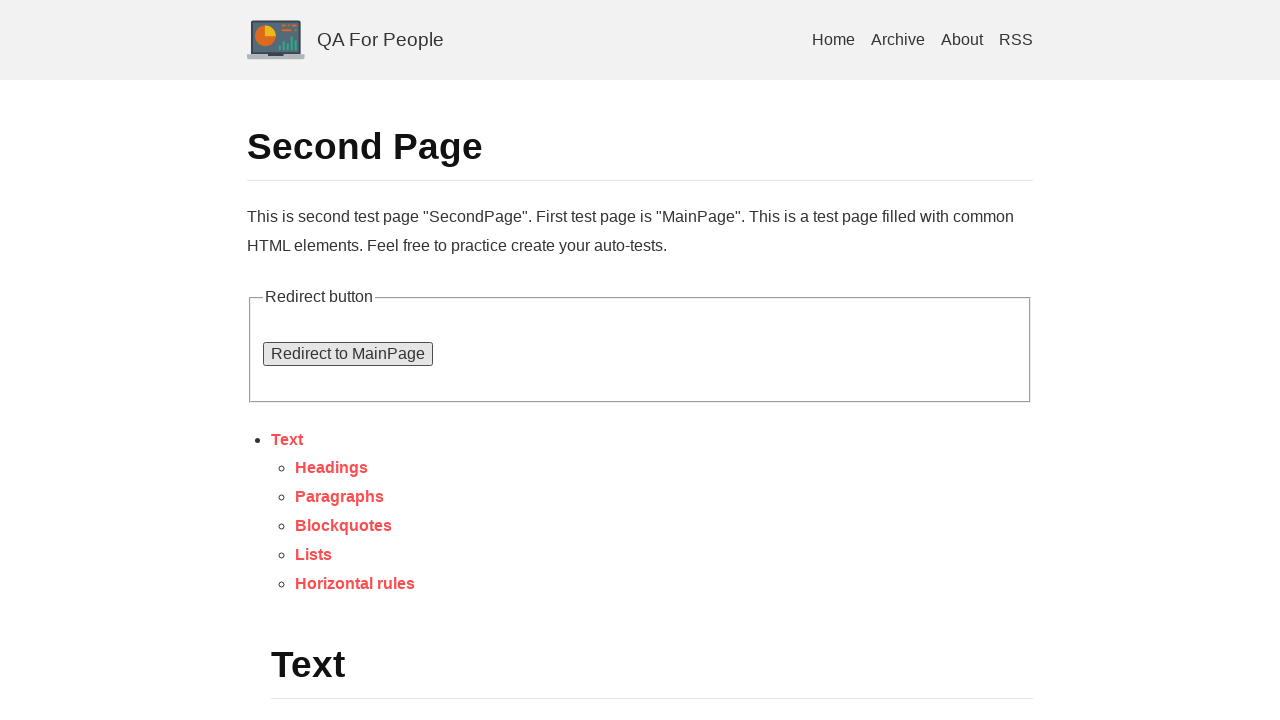

Verified expected about text content matches
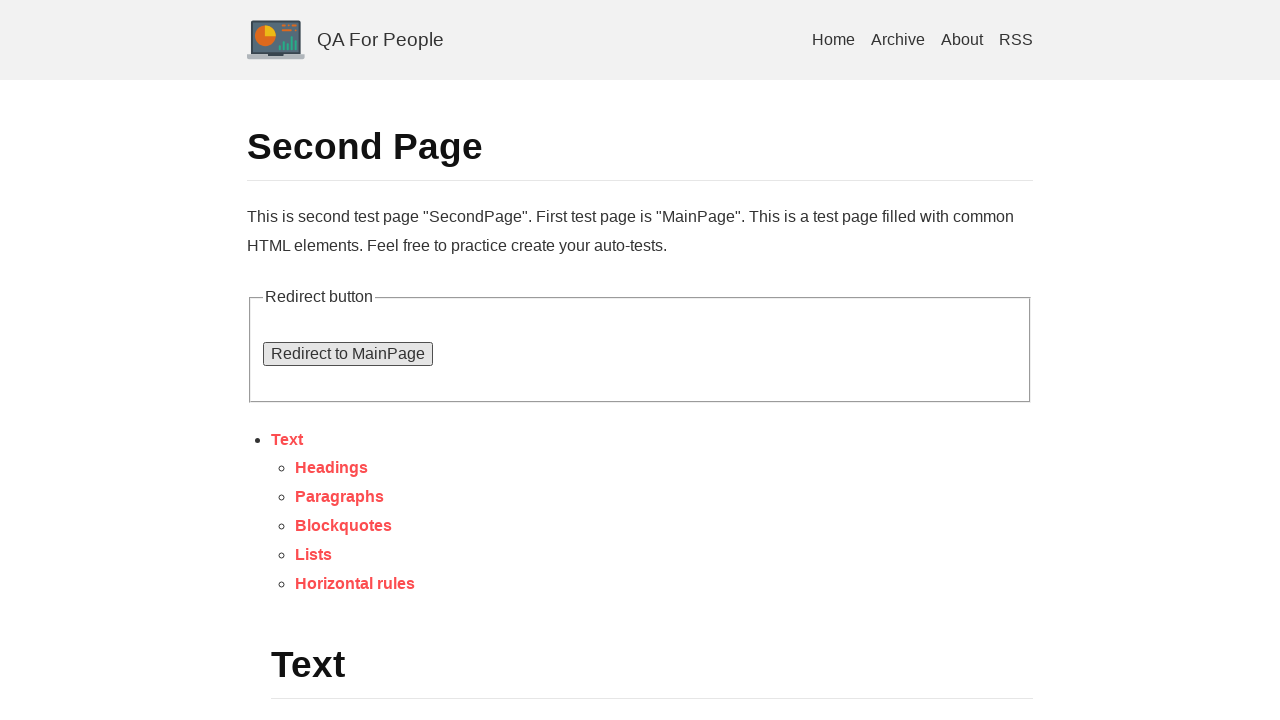

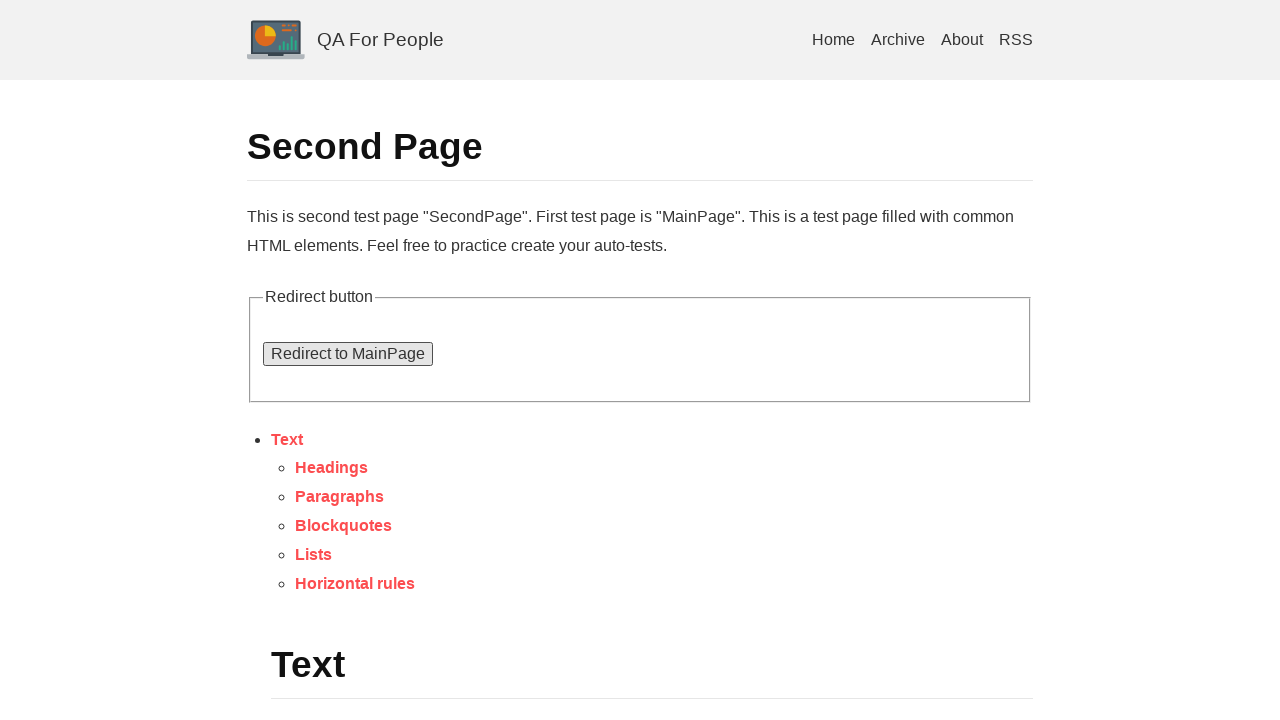